Tests static dropdown selection functionality by selecting options using different methods (index, visible text, and value)

Starting URL: https://rahulshettyacademy.com/dropdownsPractise/

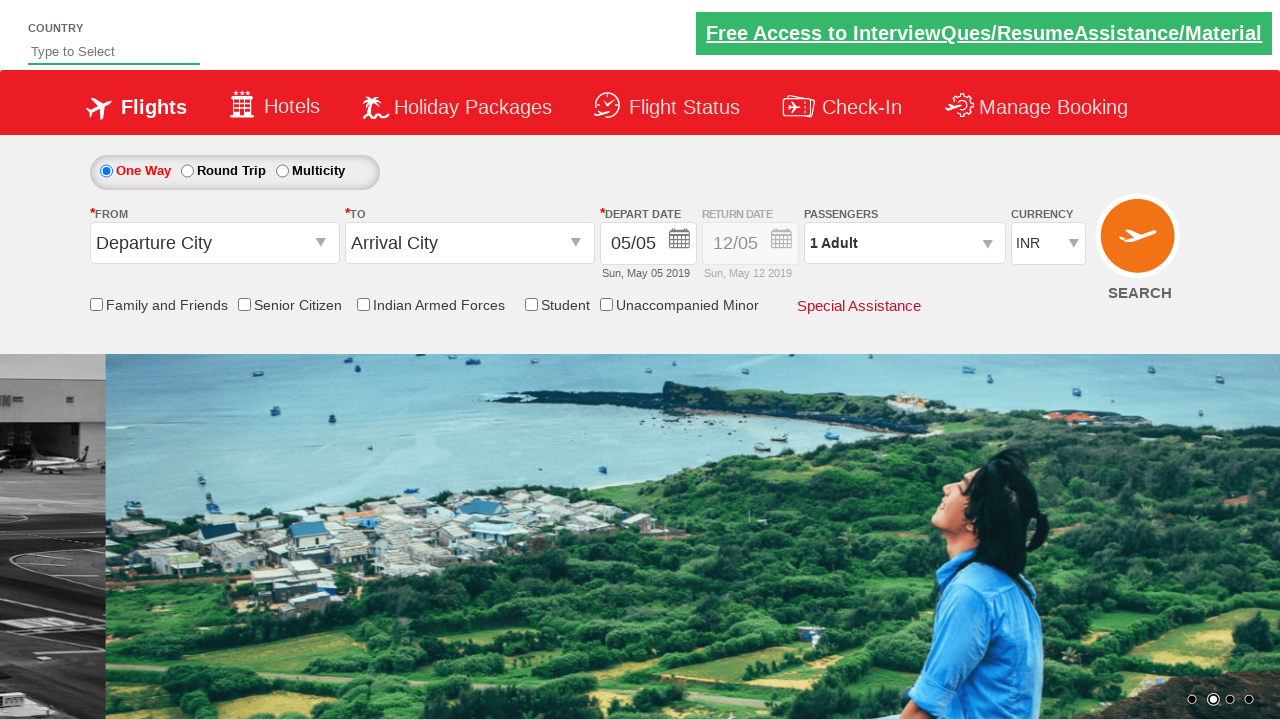

Located currency dropdown element
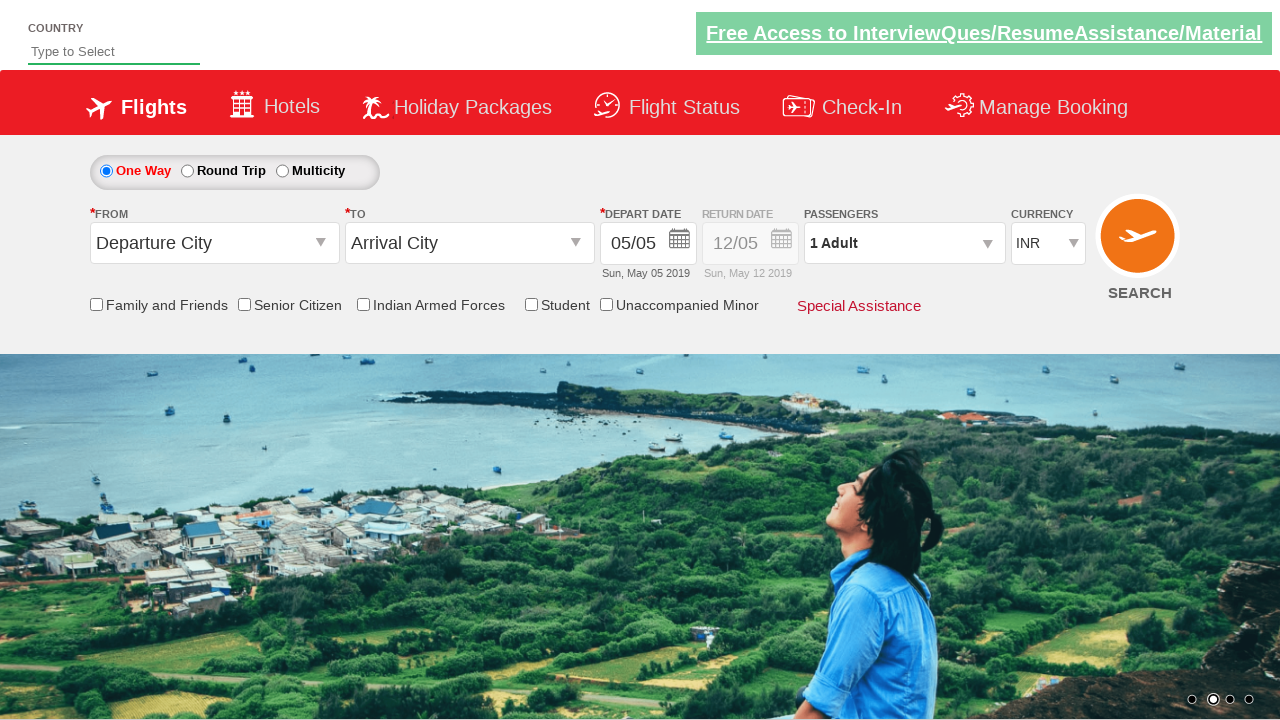

Selected dropdown option by index 2 (3rd option) on #ctl00_mainContent_DropDownListCurrency
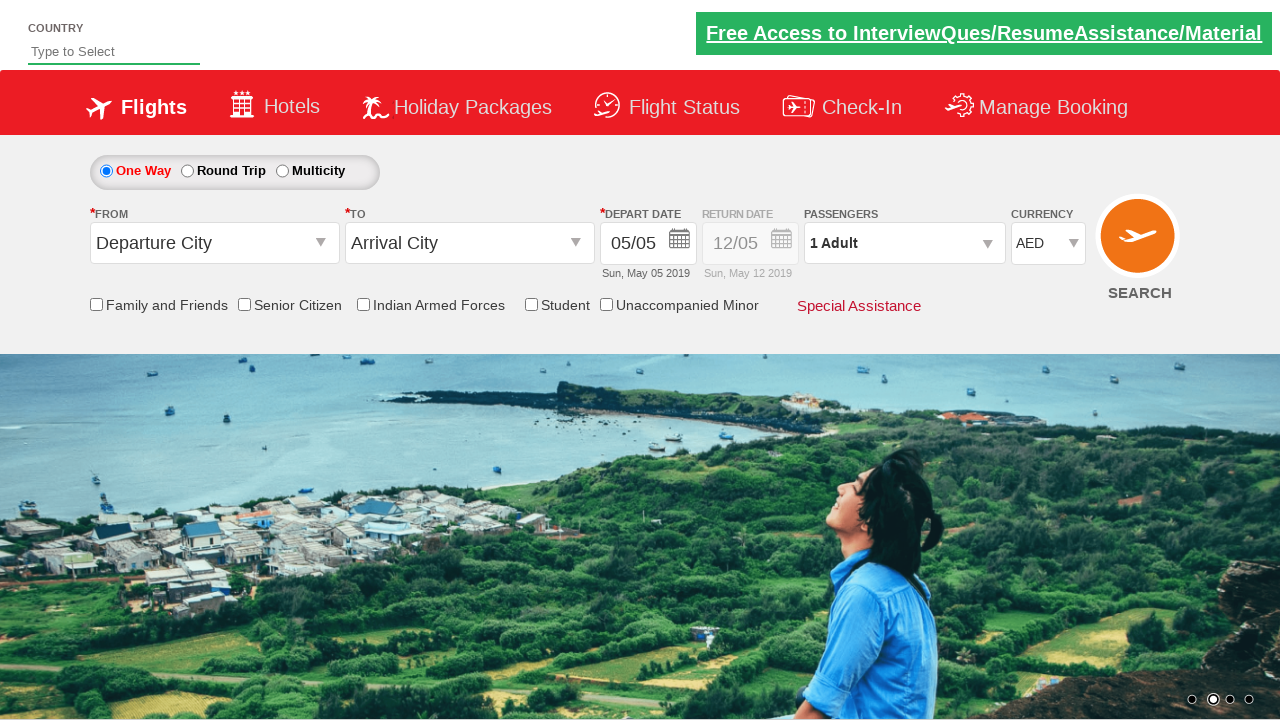

Selected dropdown option by visible text 'USD' on #ctl00_mainContent_DropDownListCurrency
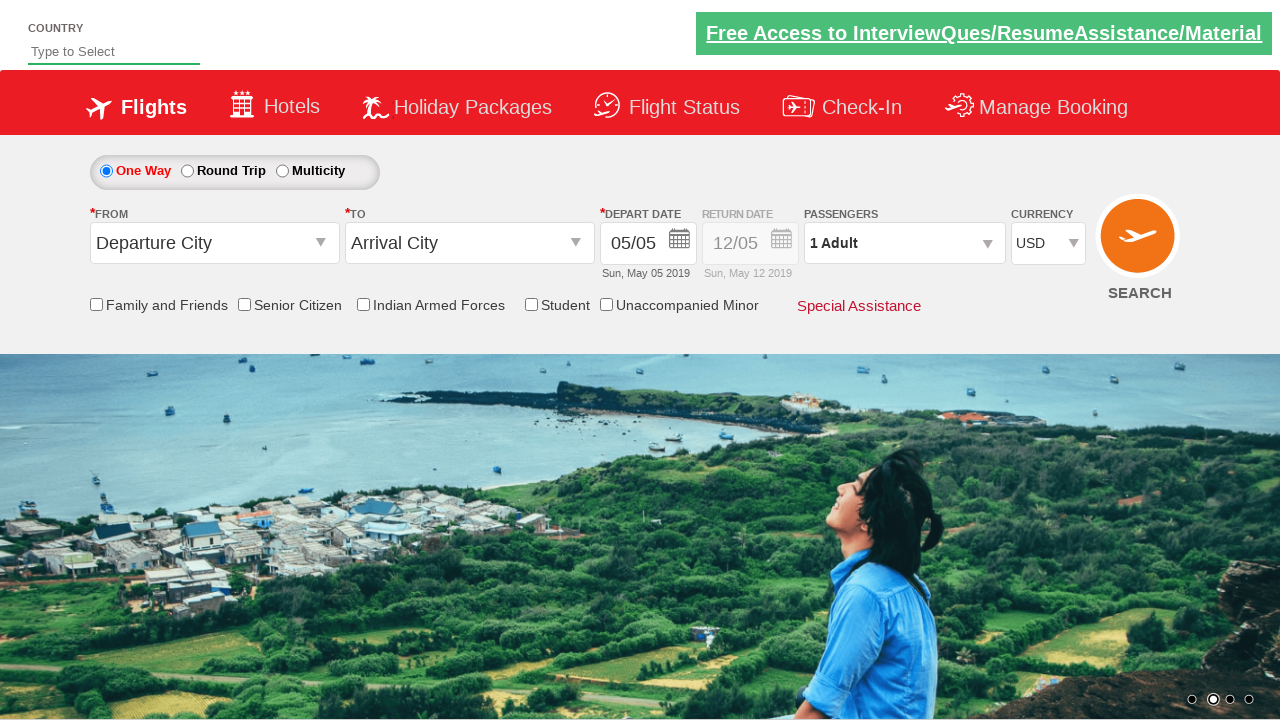

Selected dropdown option by value attribute 'INR' on #ctl00_mainContent_DropDownListCurrency
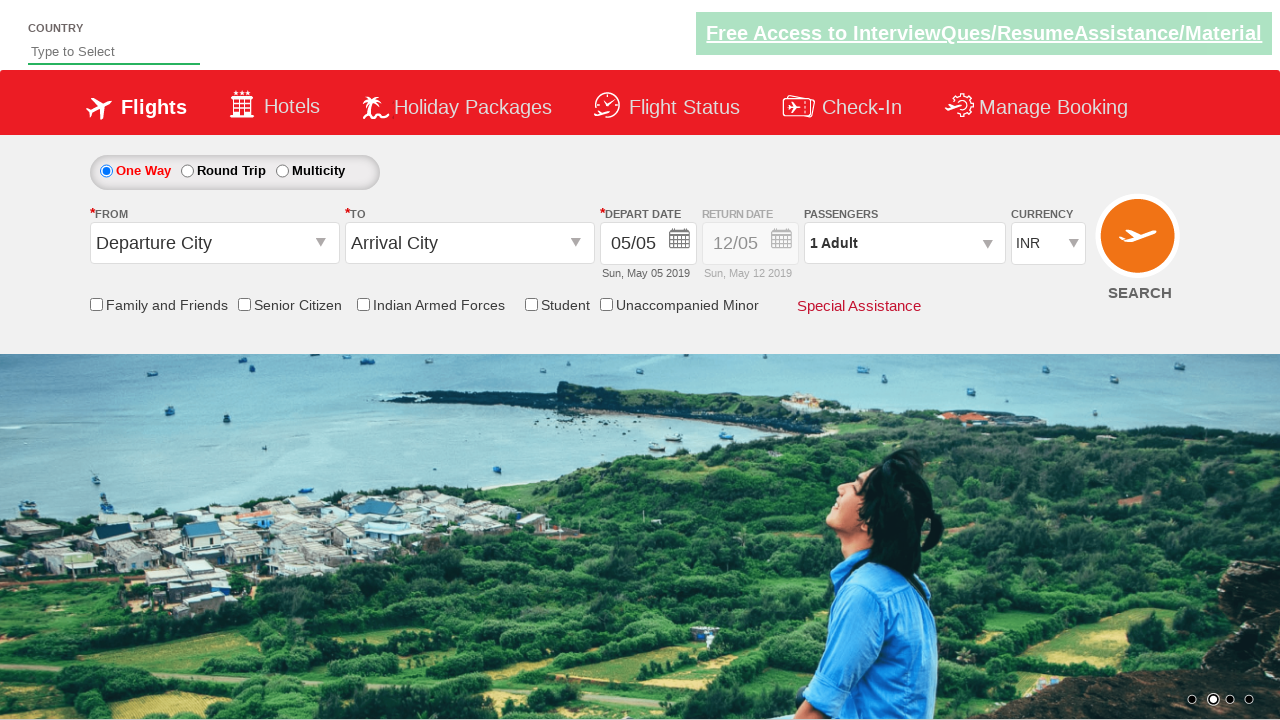

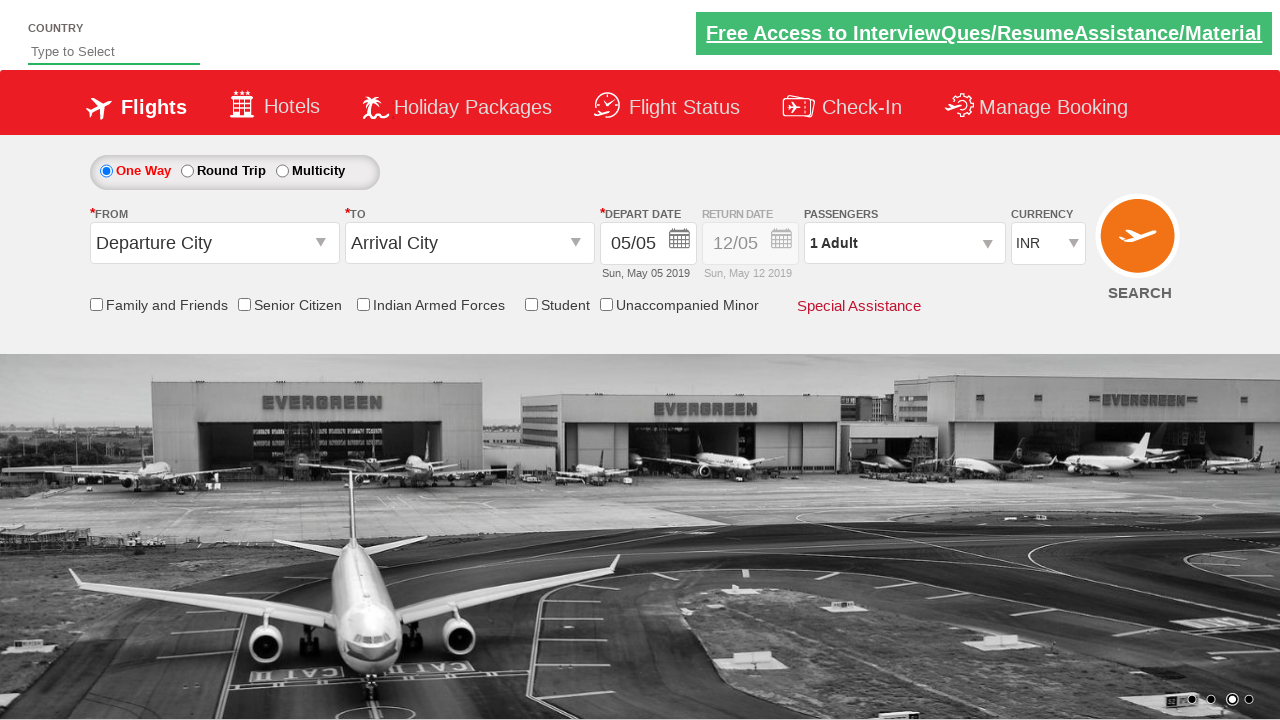